Tests JavaScript scroll functionality by scrolling down, up, to the bottom of the page, and back to the top on the Meesho e-commerce website.

Starting URL: https://www.meesho.com/

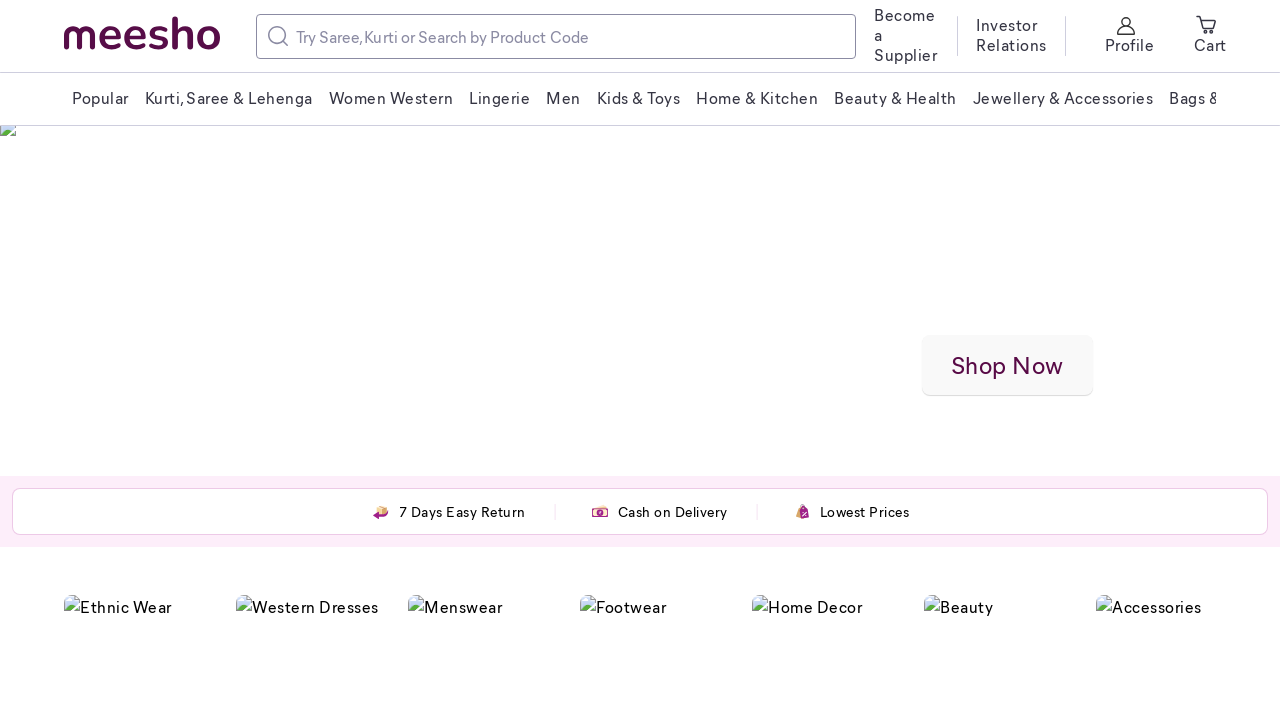

Set viewport size to 1920x1080
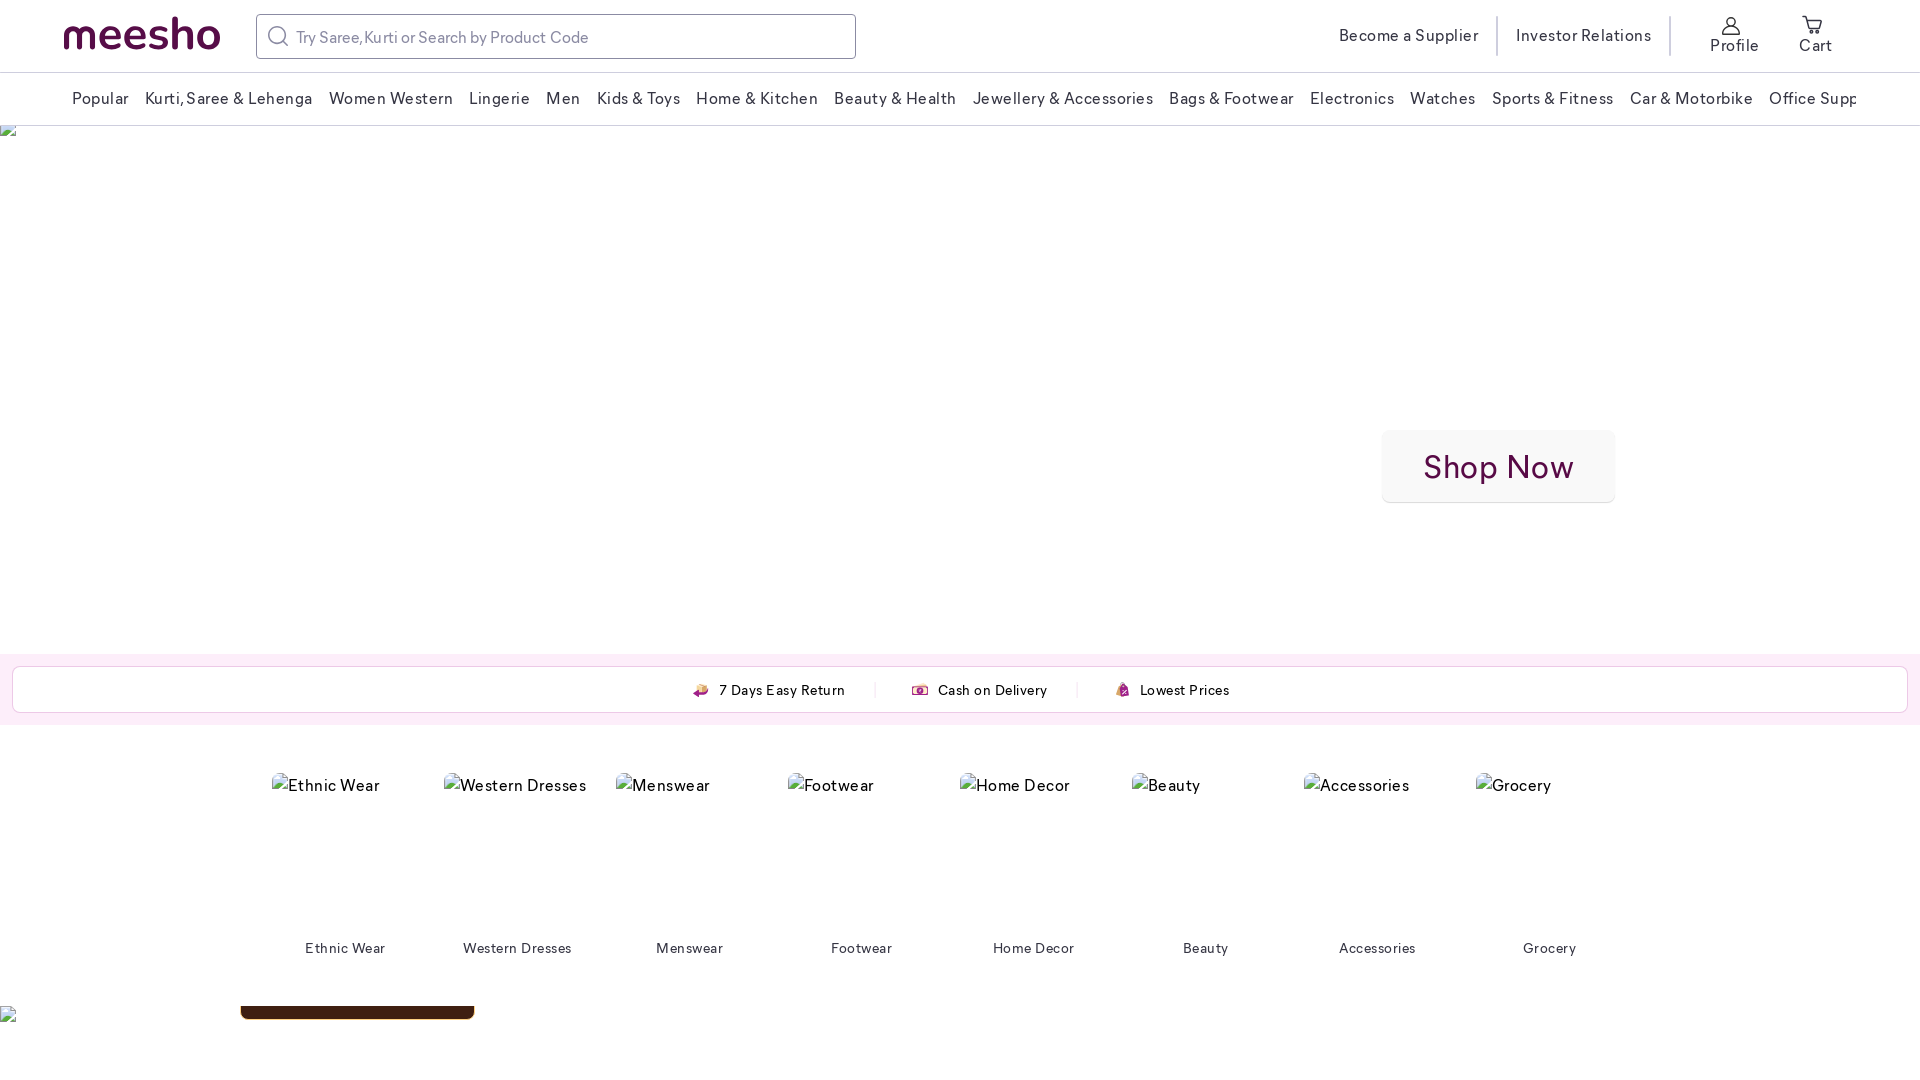

Page loaded (networkidle state reached)
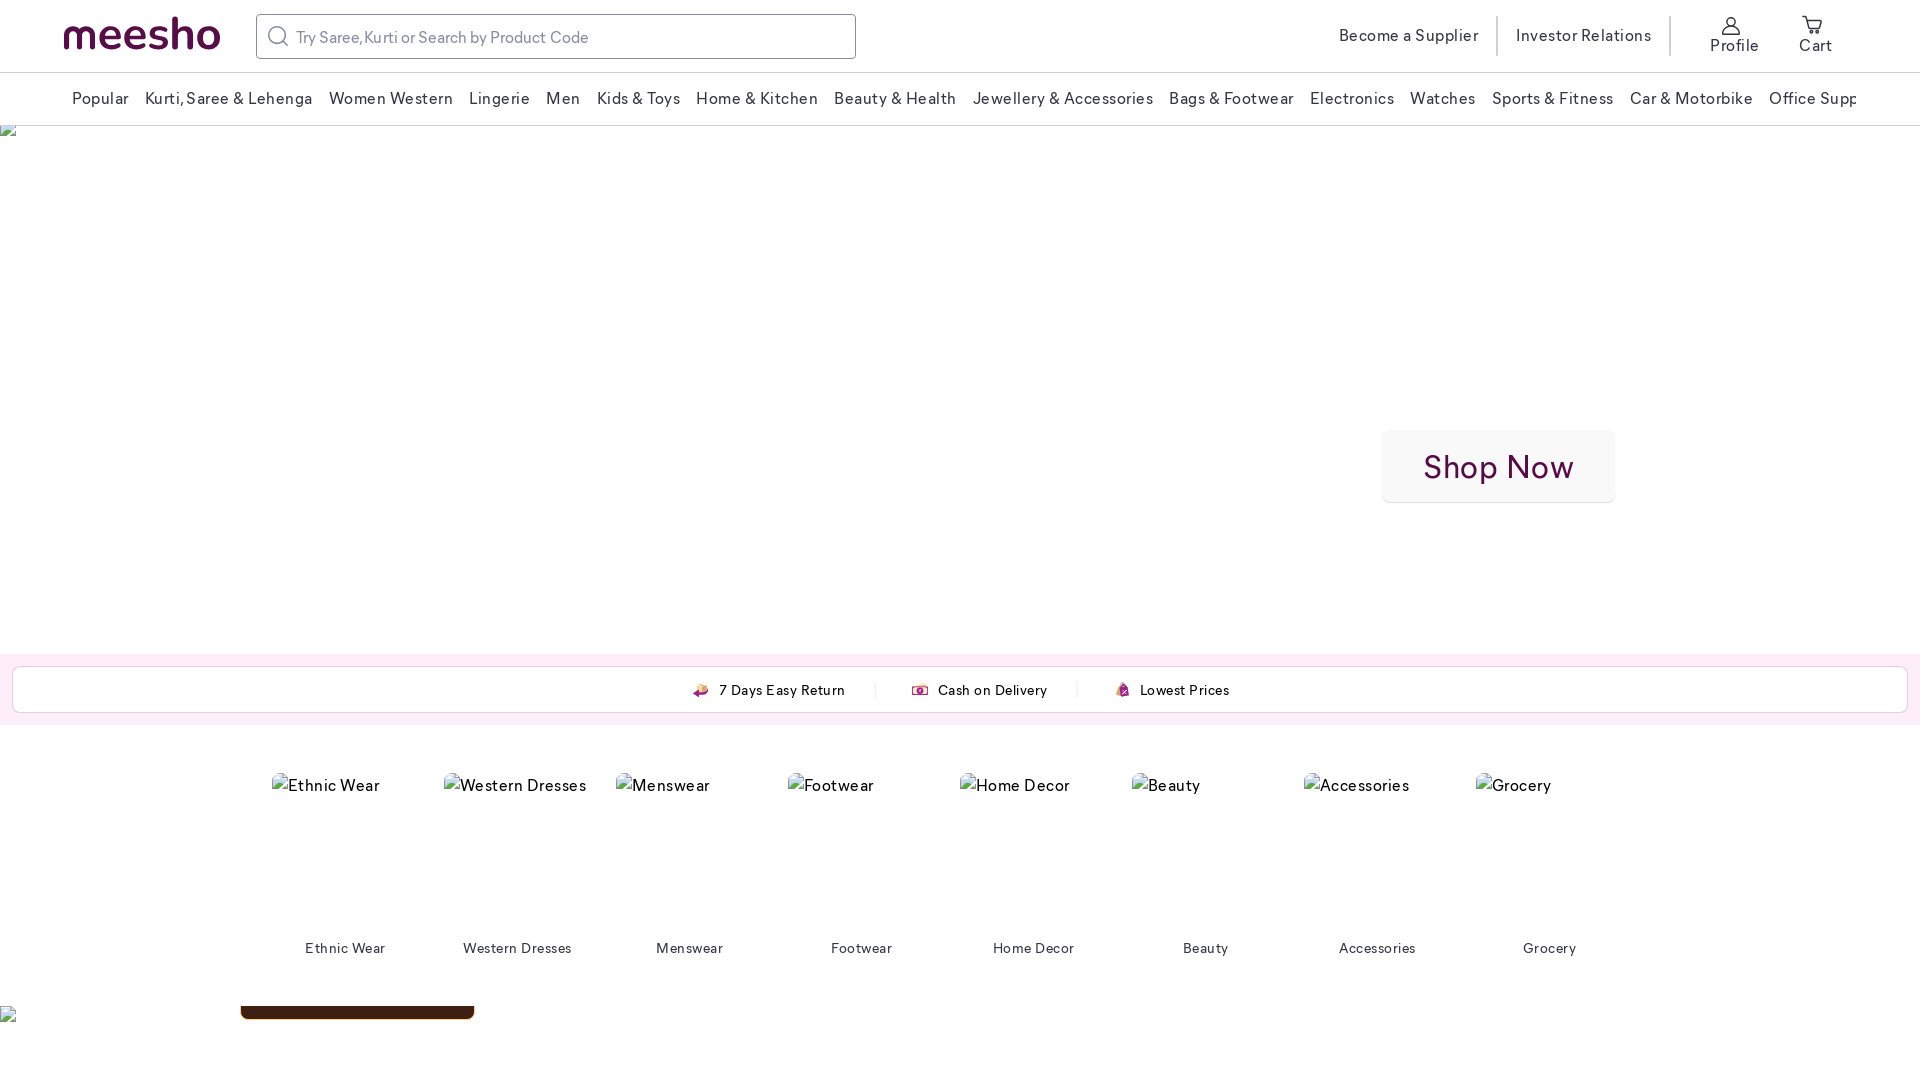

Scrolled down by 4000 pixels
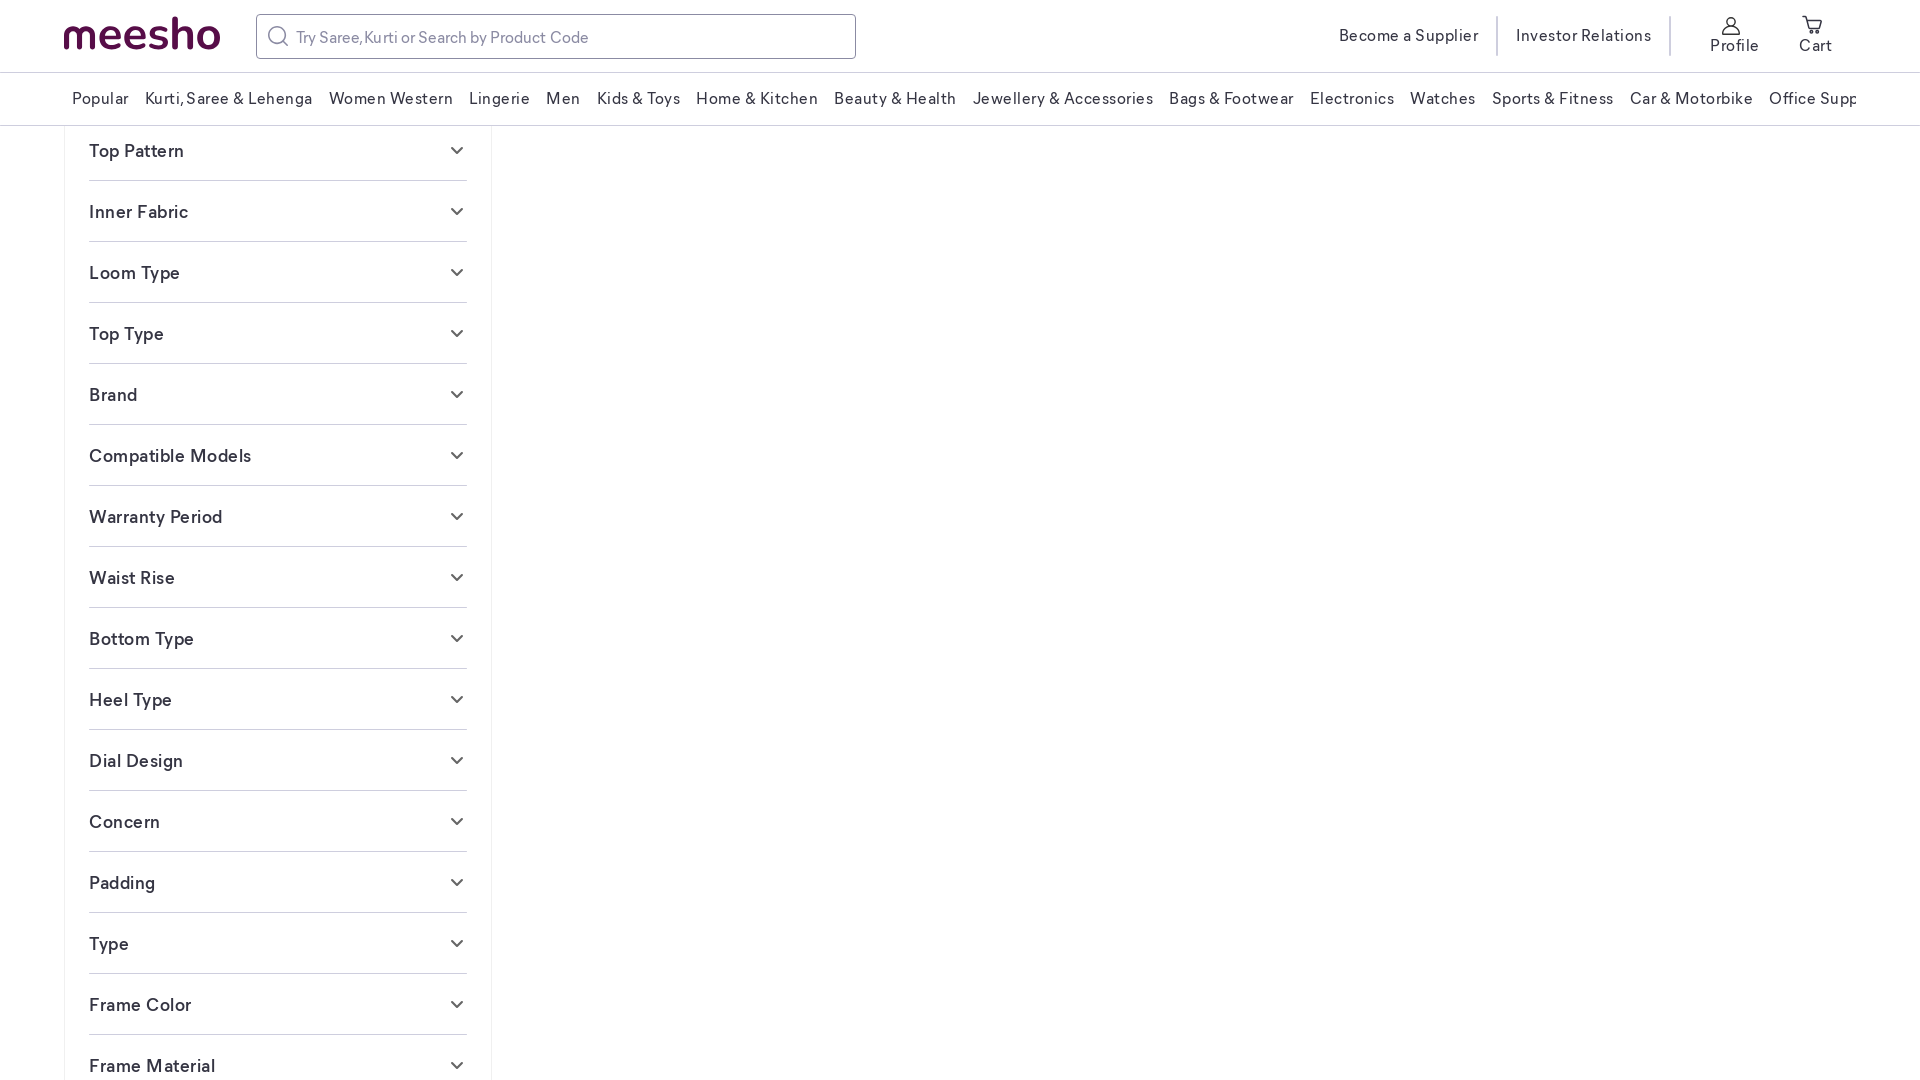

Waited 1000ms after scrolling down
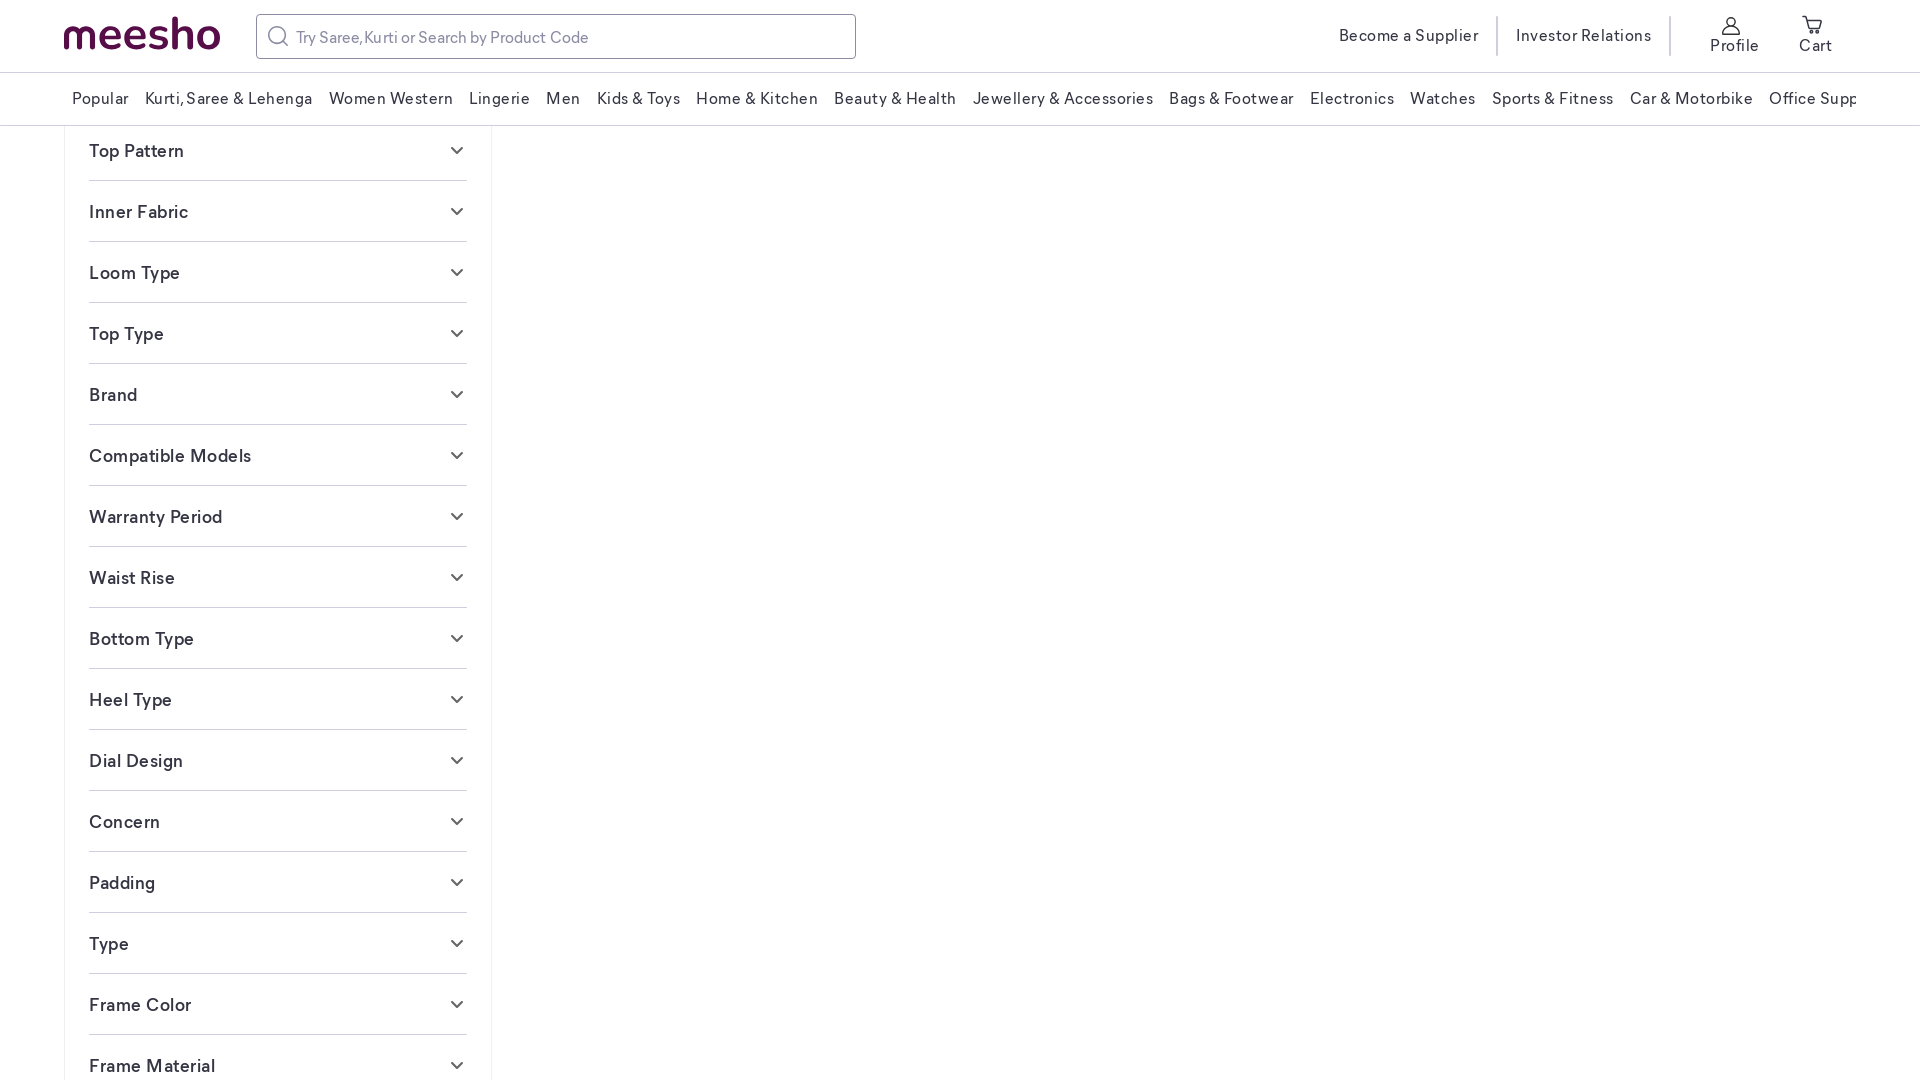

Scrolled up by 2000 pixels
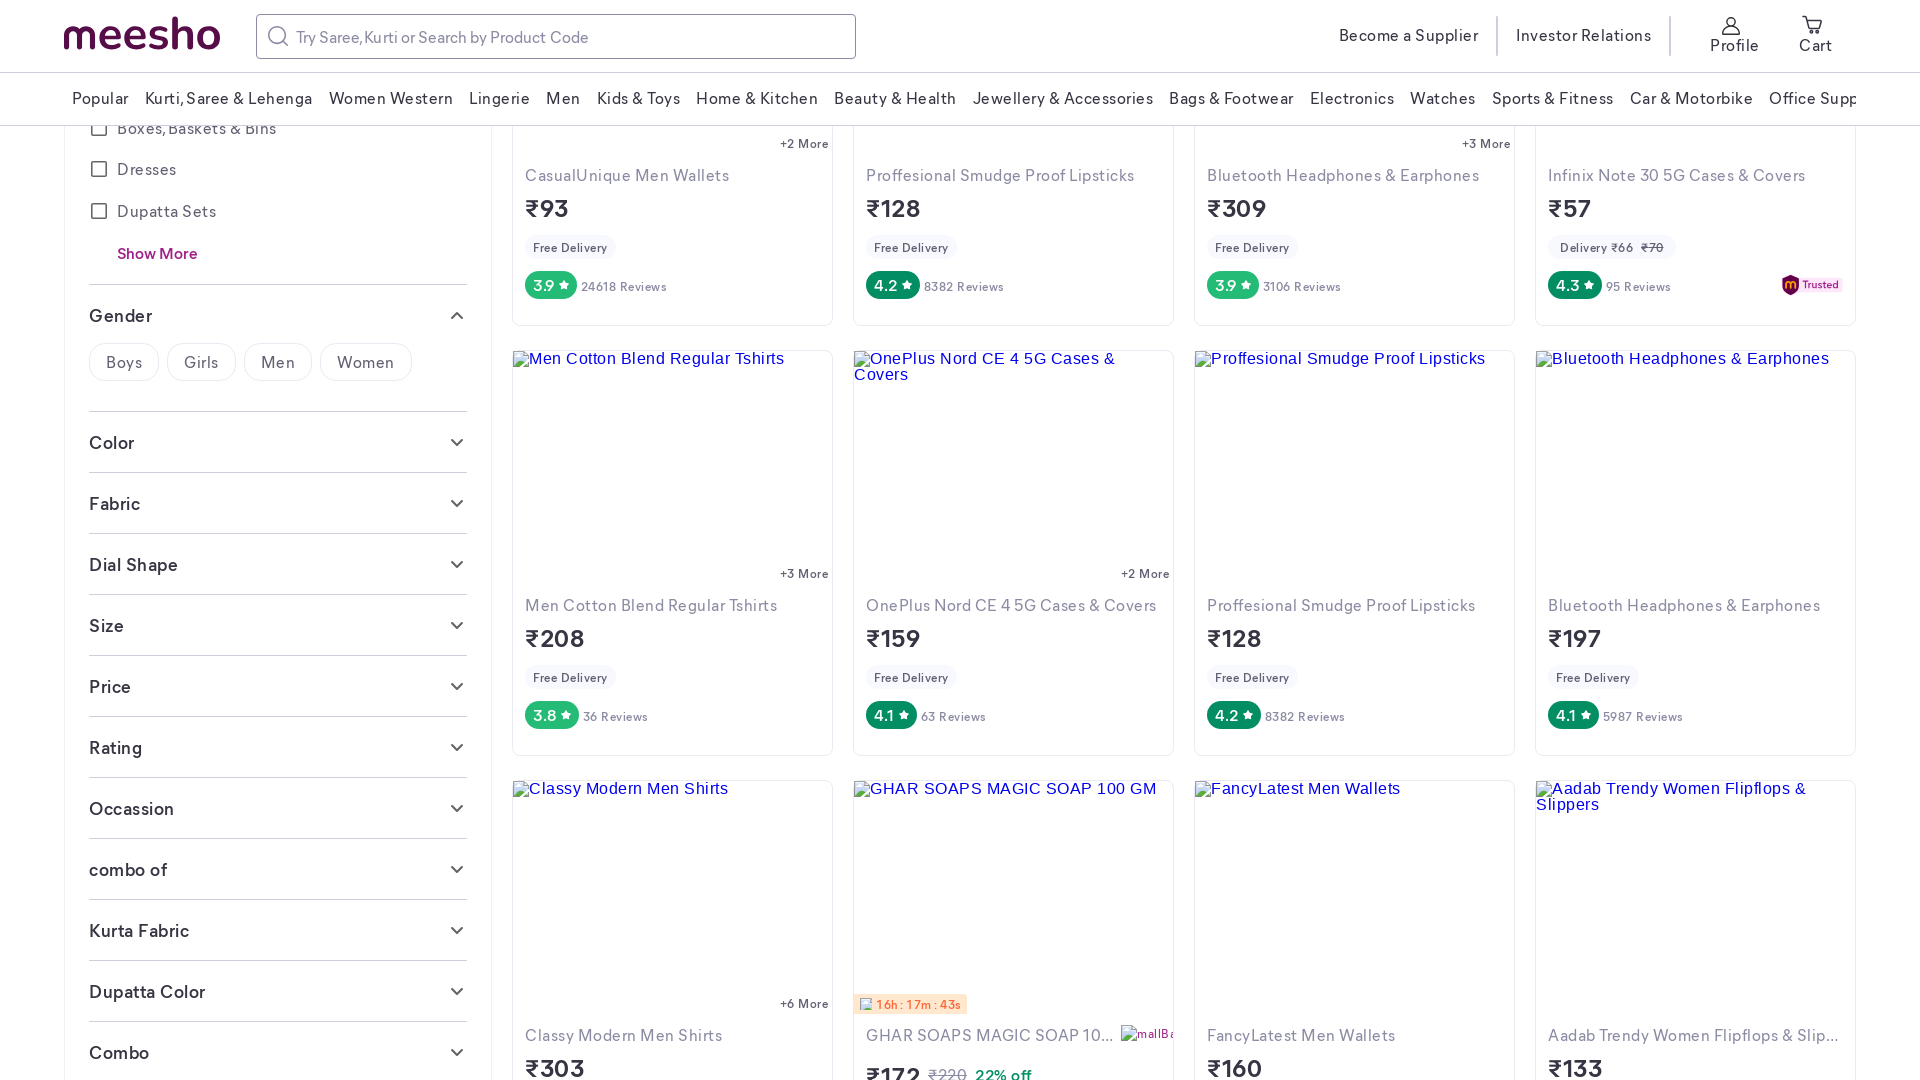

Waited 1000ms after scrolling up
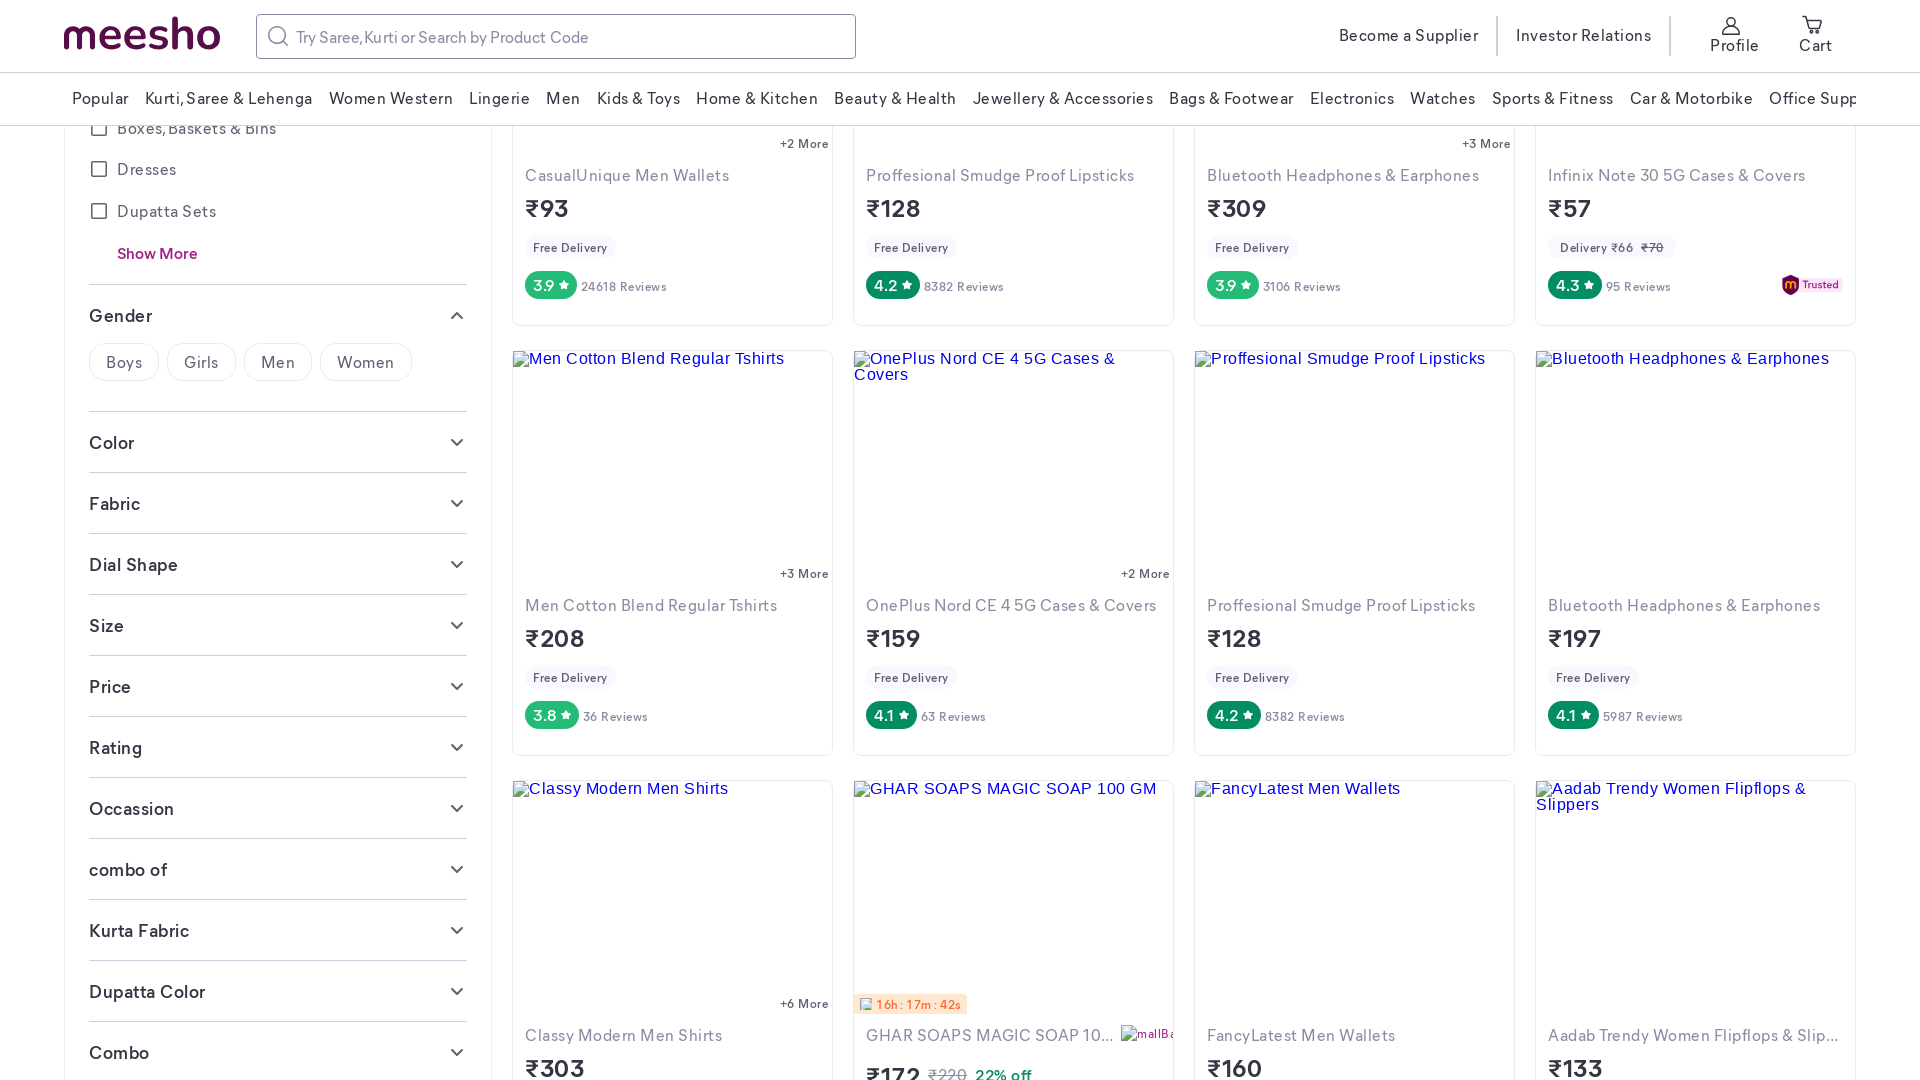

Scrolled to bottom of page
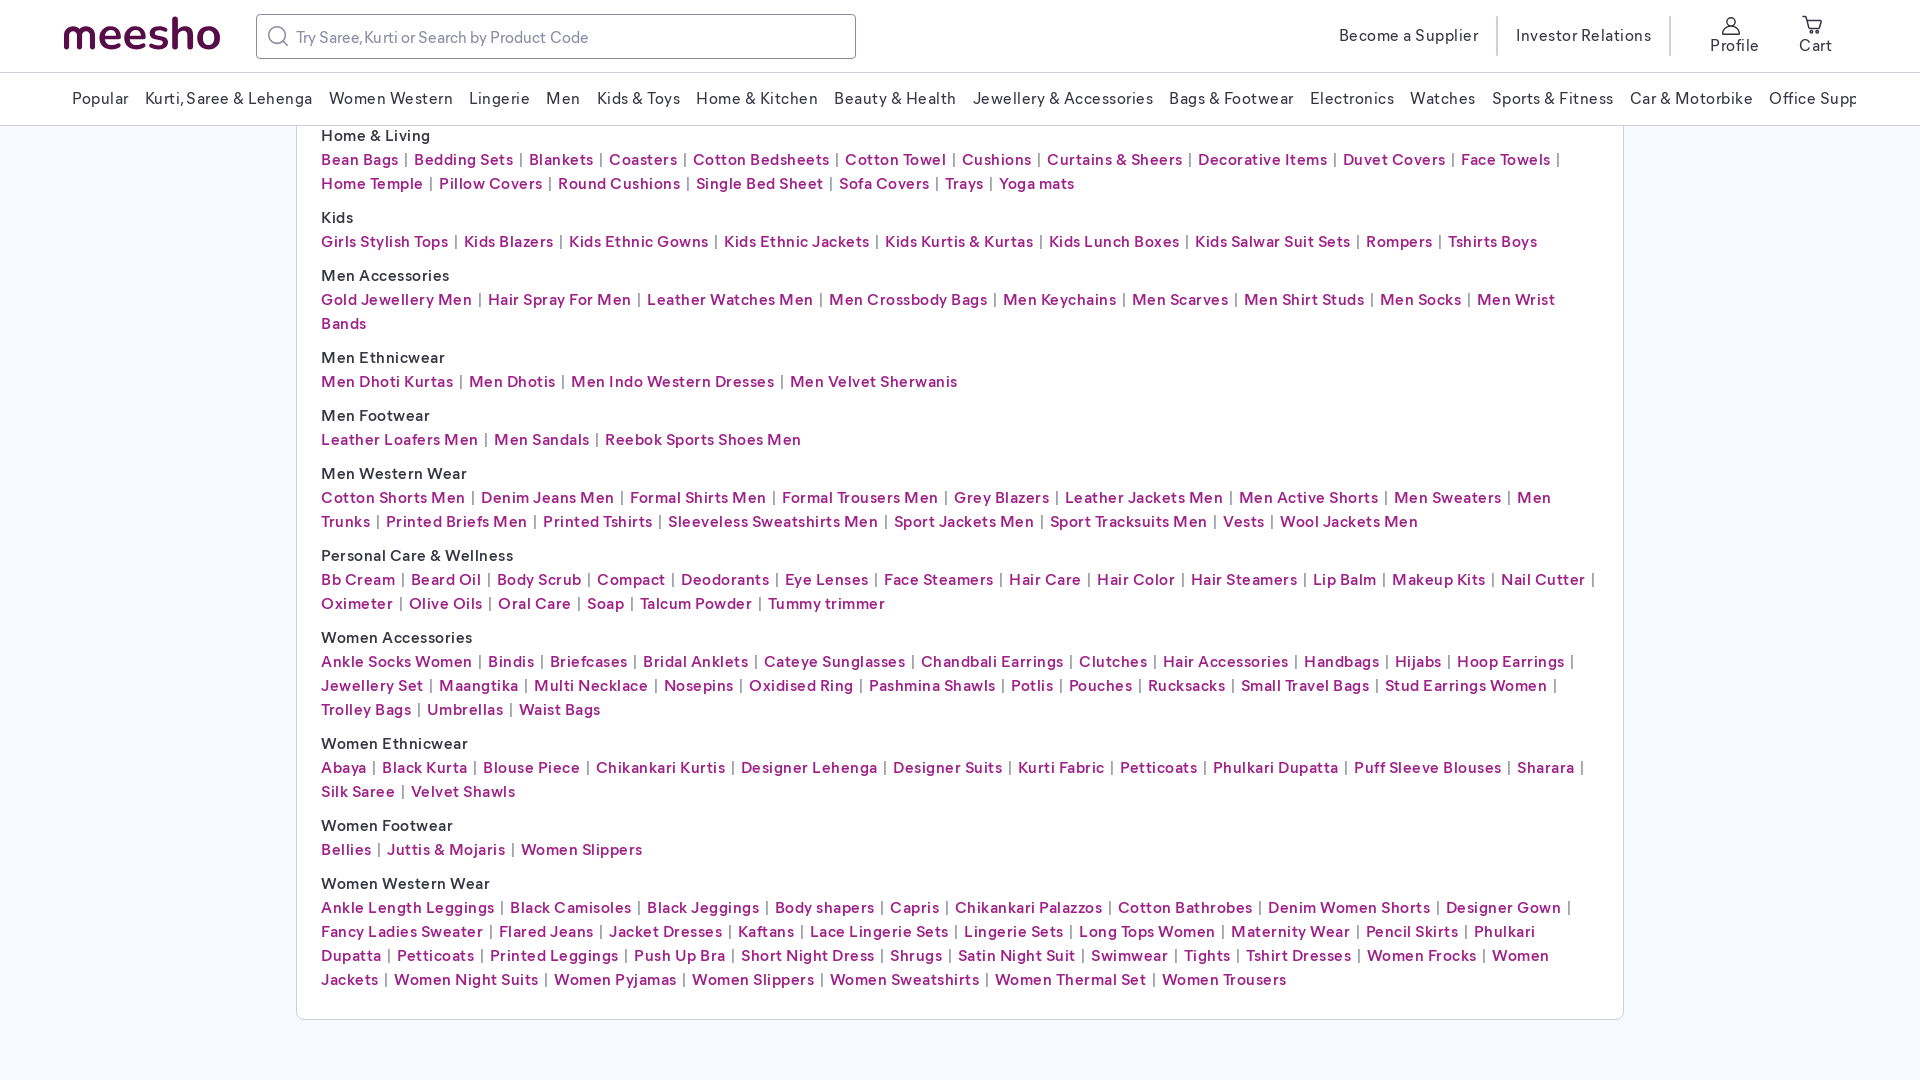

Waited 1000ms after scrolling to bottom
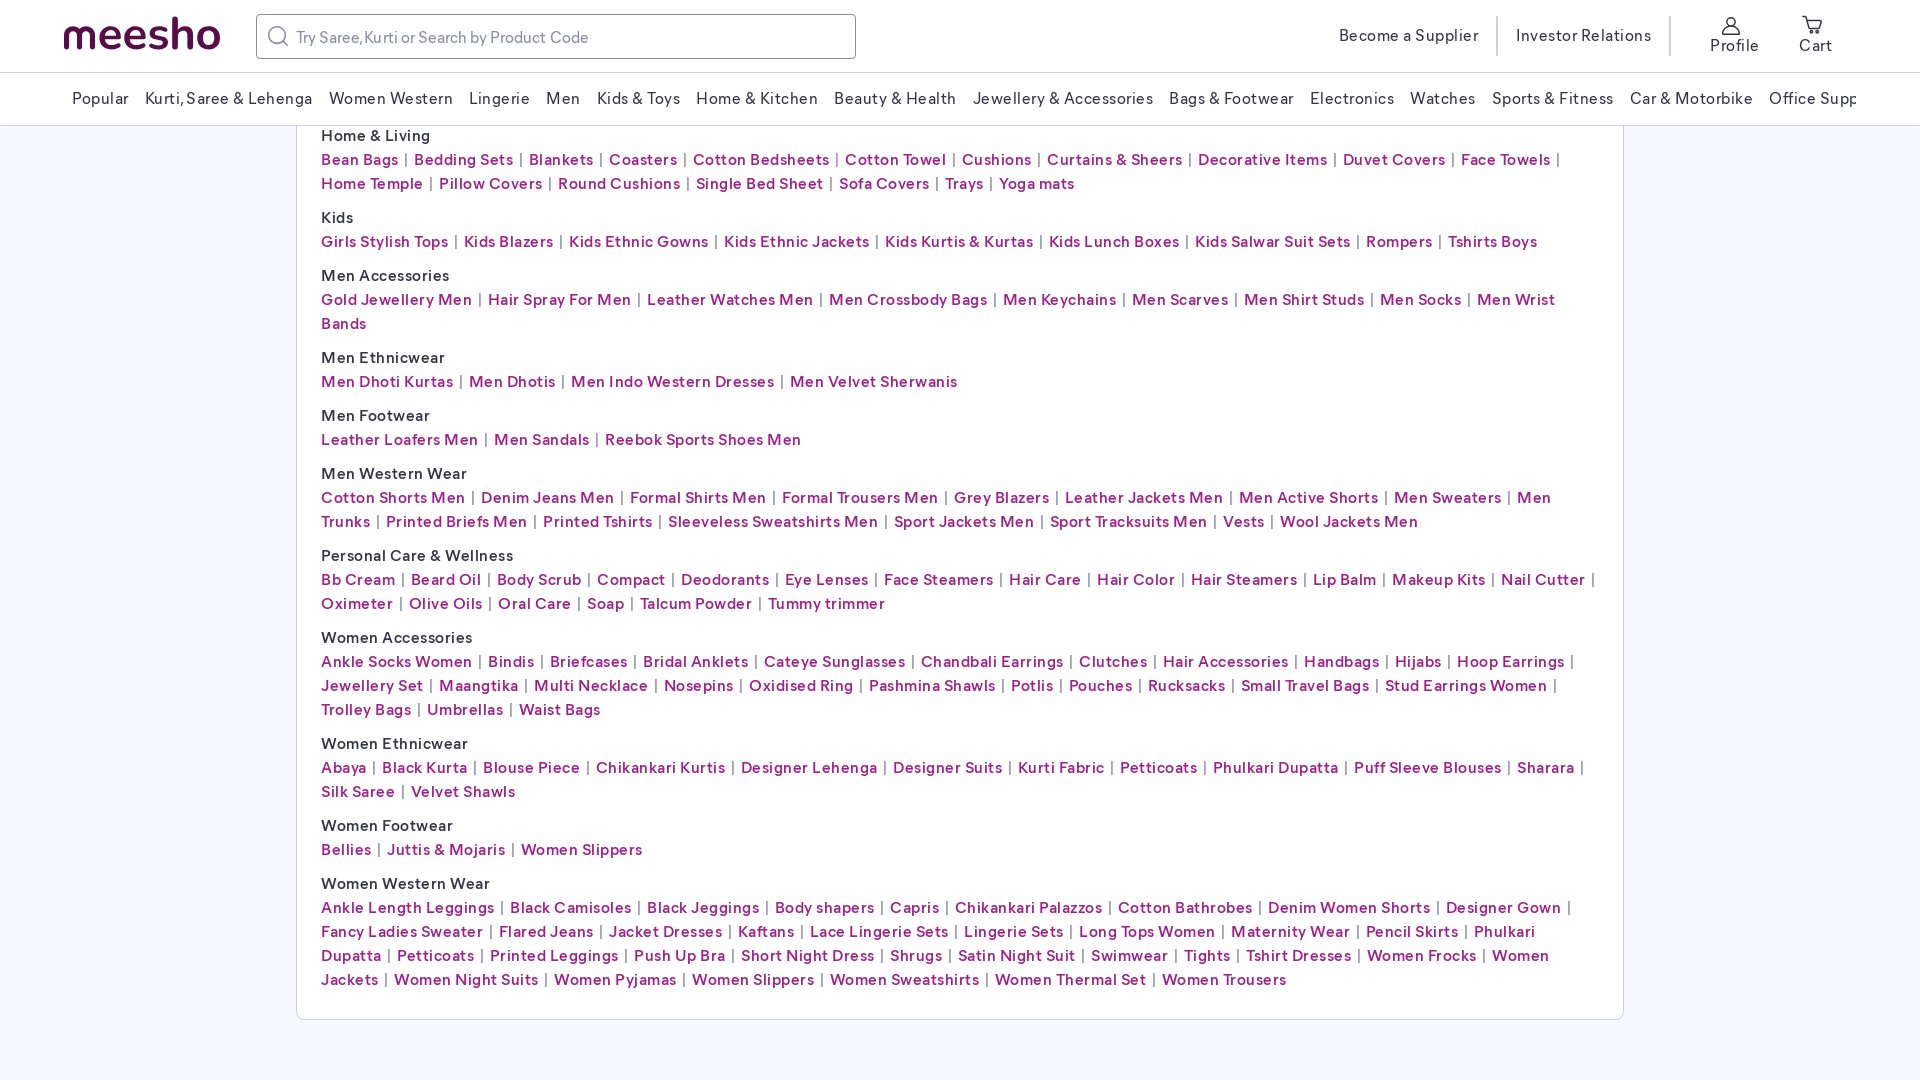

Scrolled back to top of page
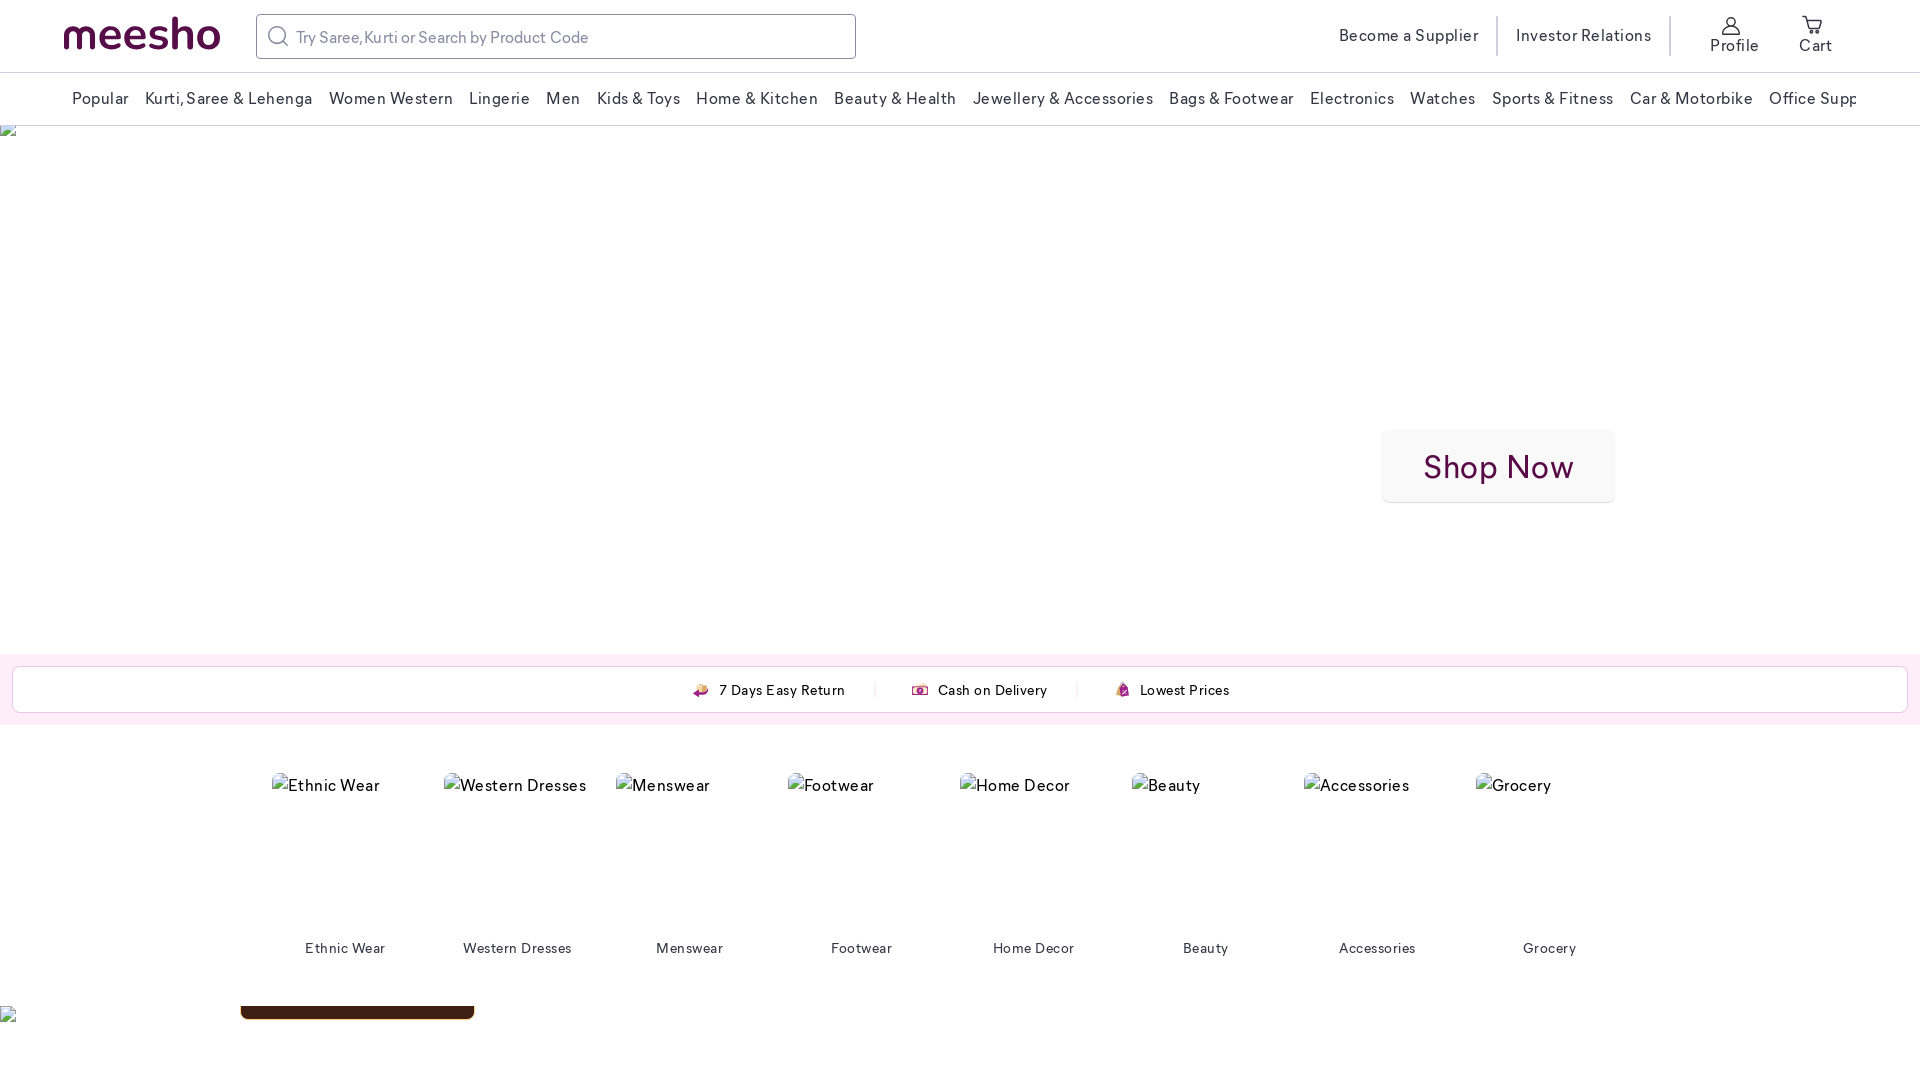

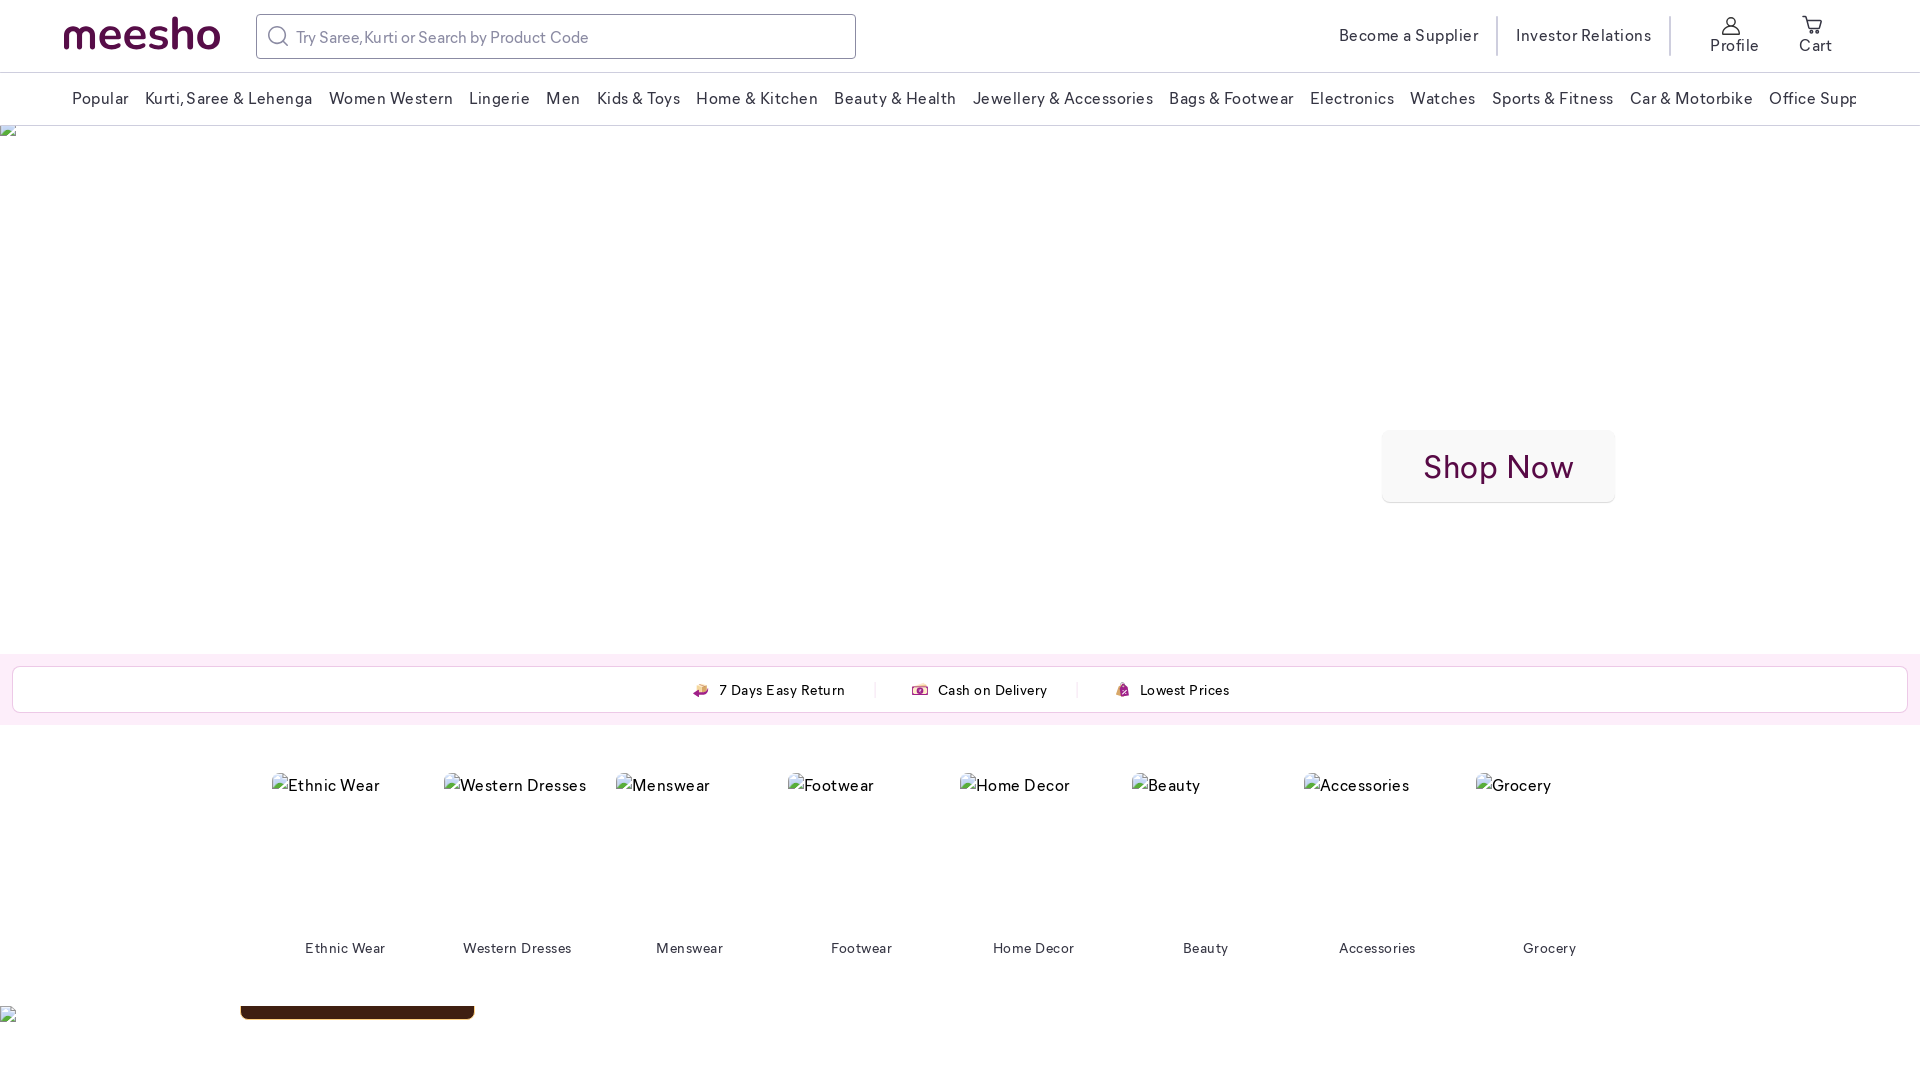